Tests web table interaction by clicking on the "Due" column header to sort the table and reading cell values

Starting URL: https://the-internet.herokuapp.com/tables

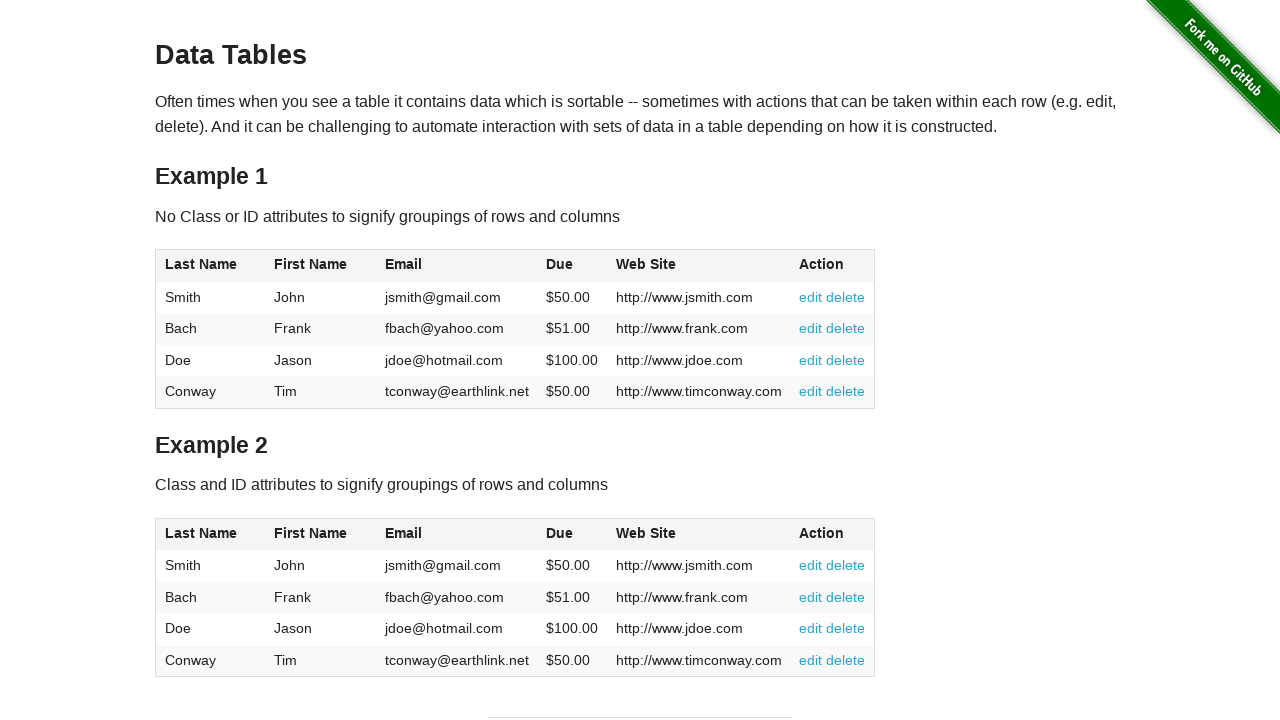

Waited for web table to load
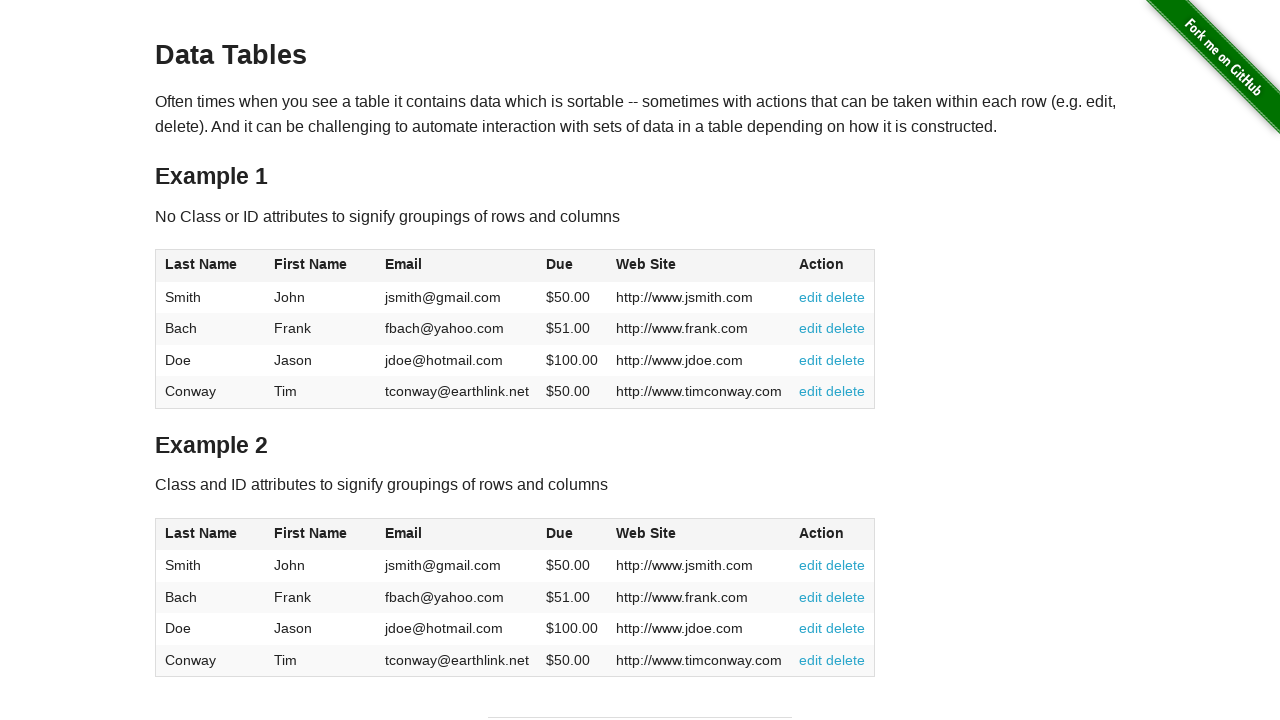

Located the 'Due' column header
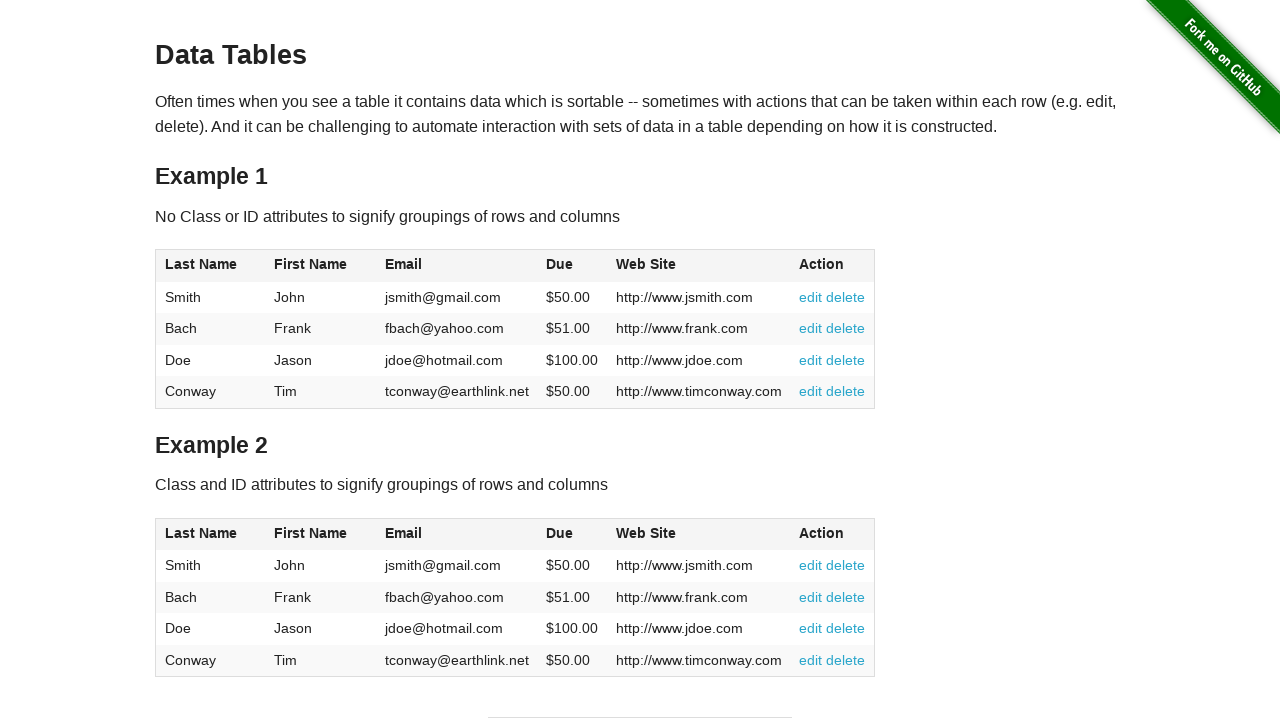

Clicked 'Due' column header (first click) at (572, 266) on #table1 thead th >> internal:has-text="Due"i
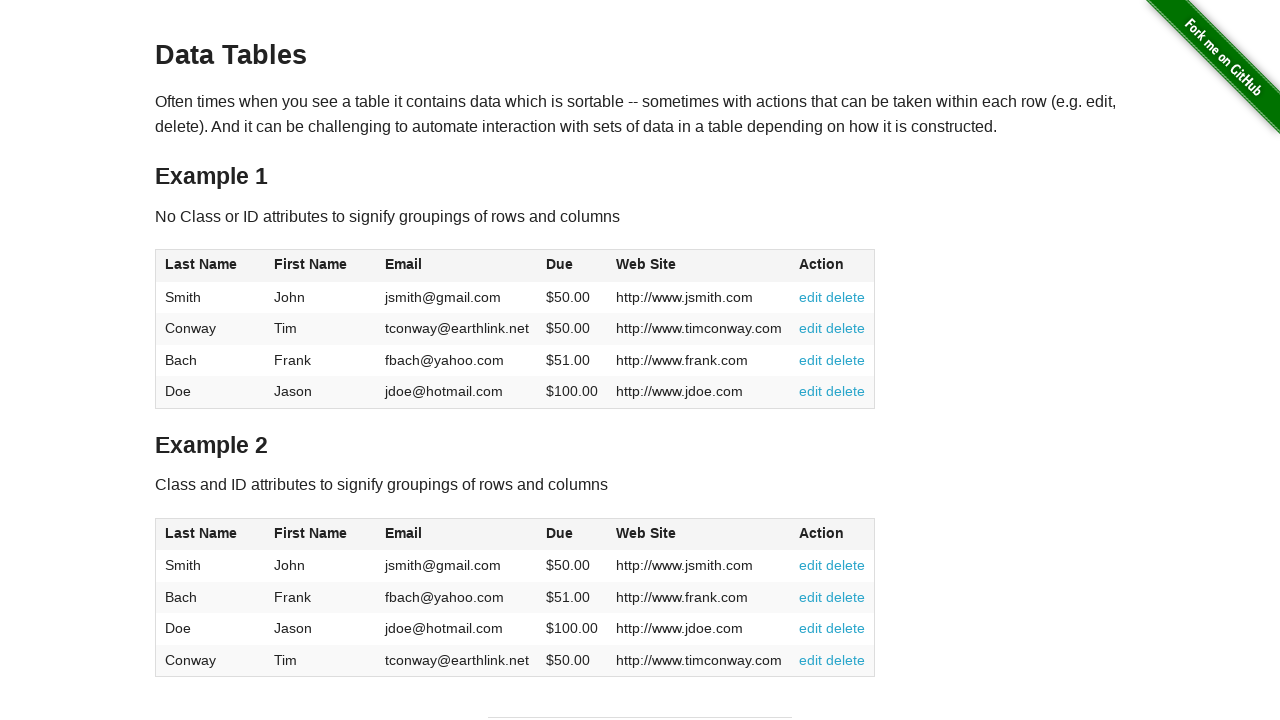

Clicked 'Due' column header (second click) to sort descending at (572, 266) on #table1 thead th >> internal:has-text="Due"i
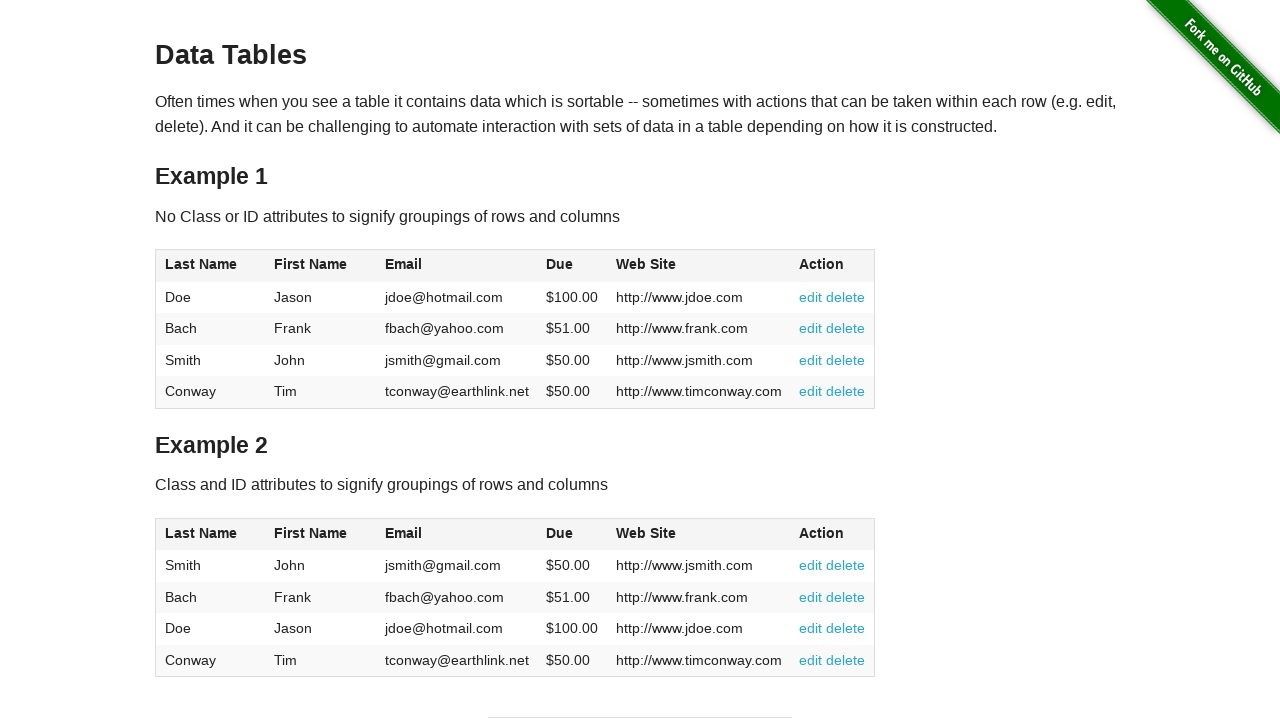

Waited for table sorting to complete
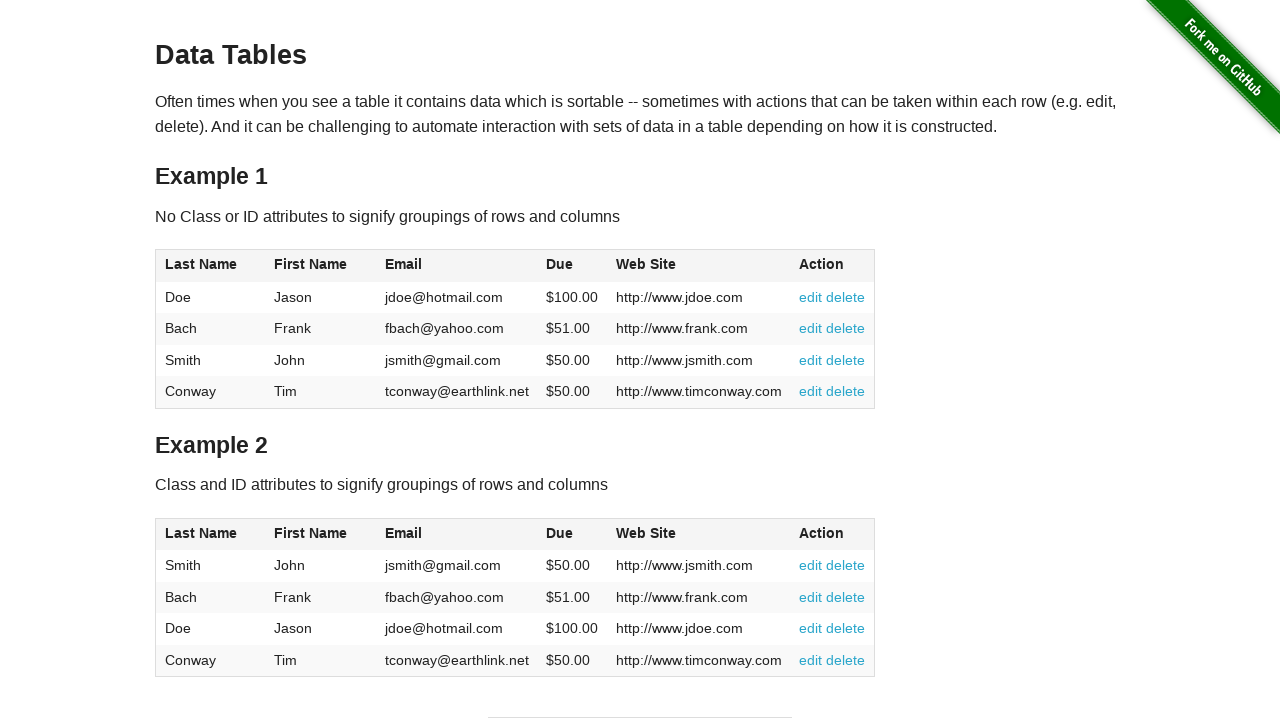

Verified first row data is visible in sorted table
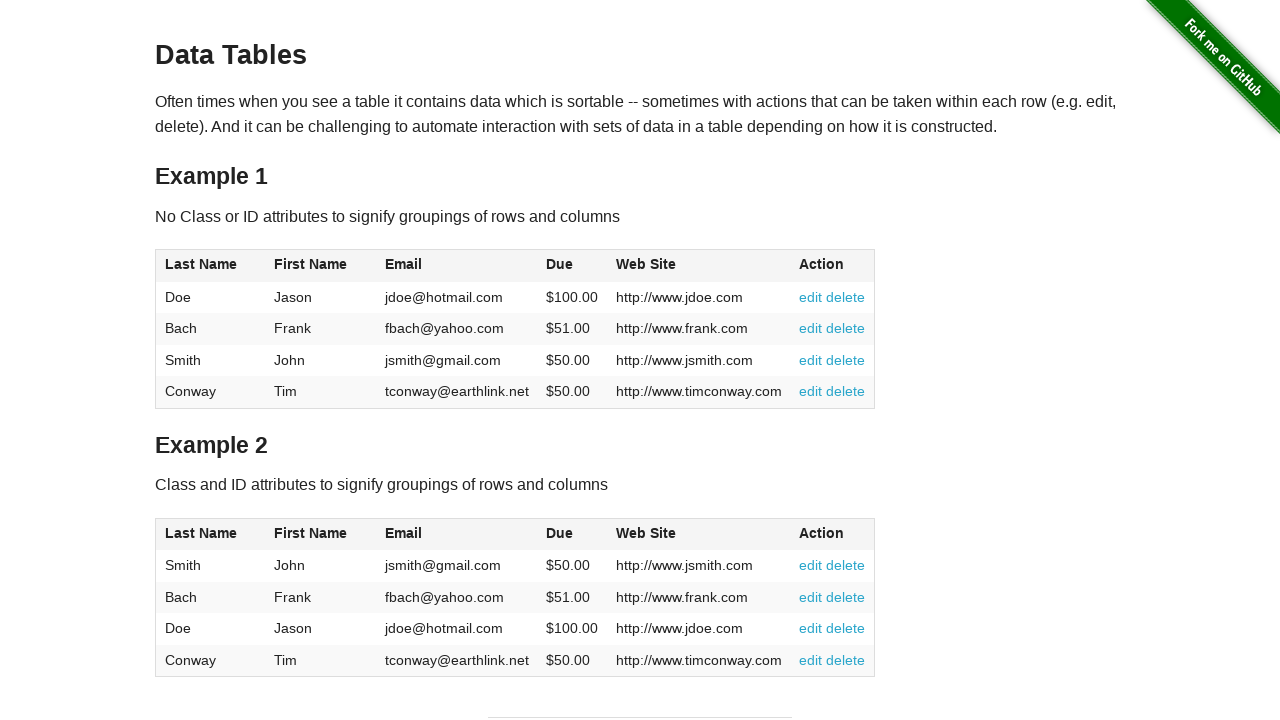

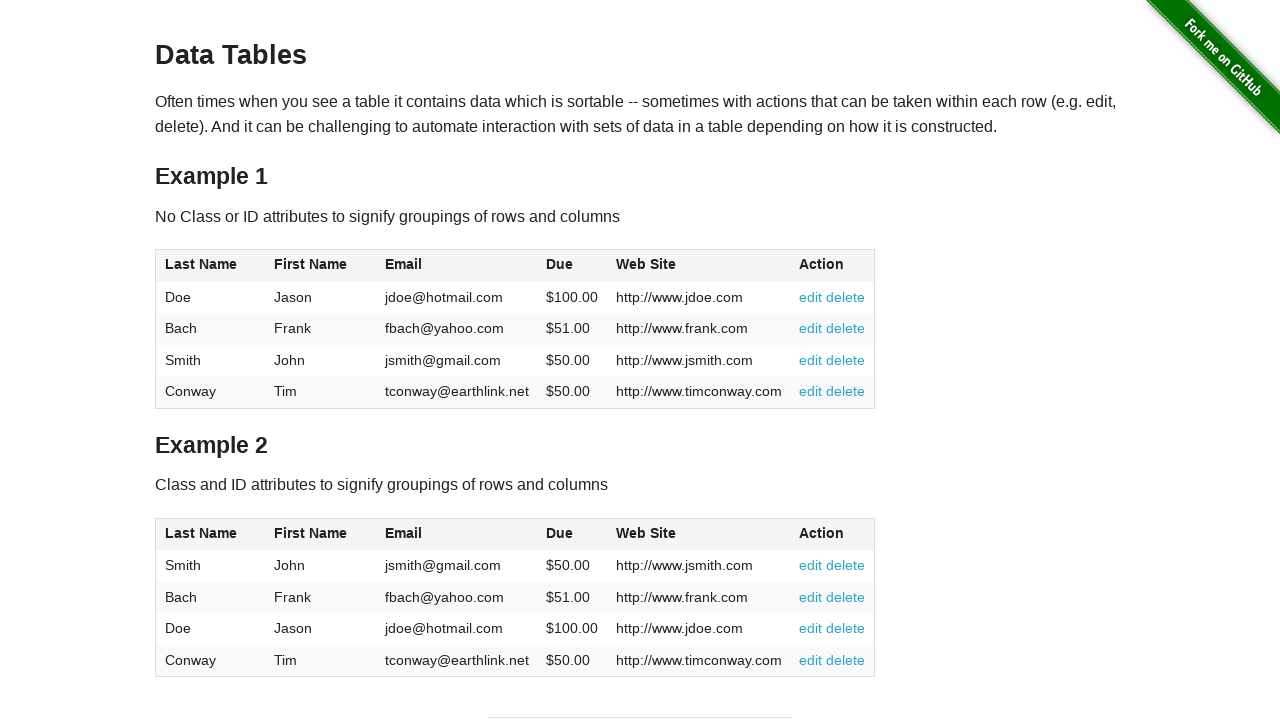